Tests the UK Companies House search functionality by entering a search query in the input field and clicking the search button

Starting URL: https://find-and-update.company-information.service.gov.uk/

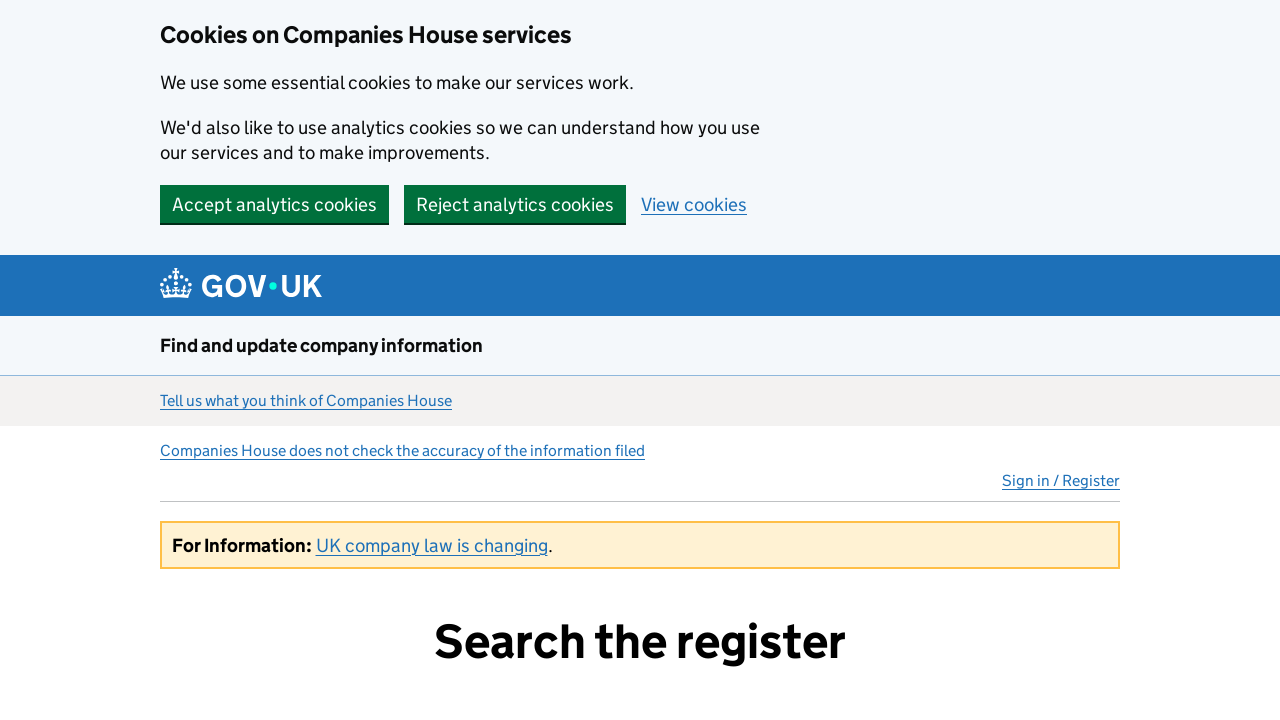

Filled search input field with 'ade' on input.govuk-input
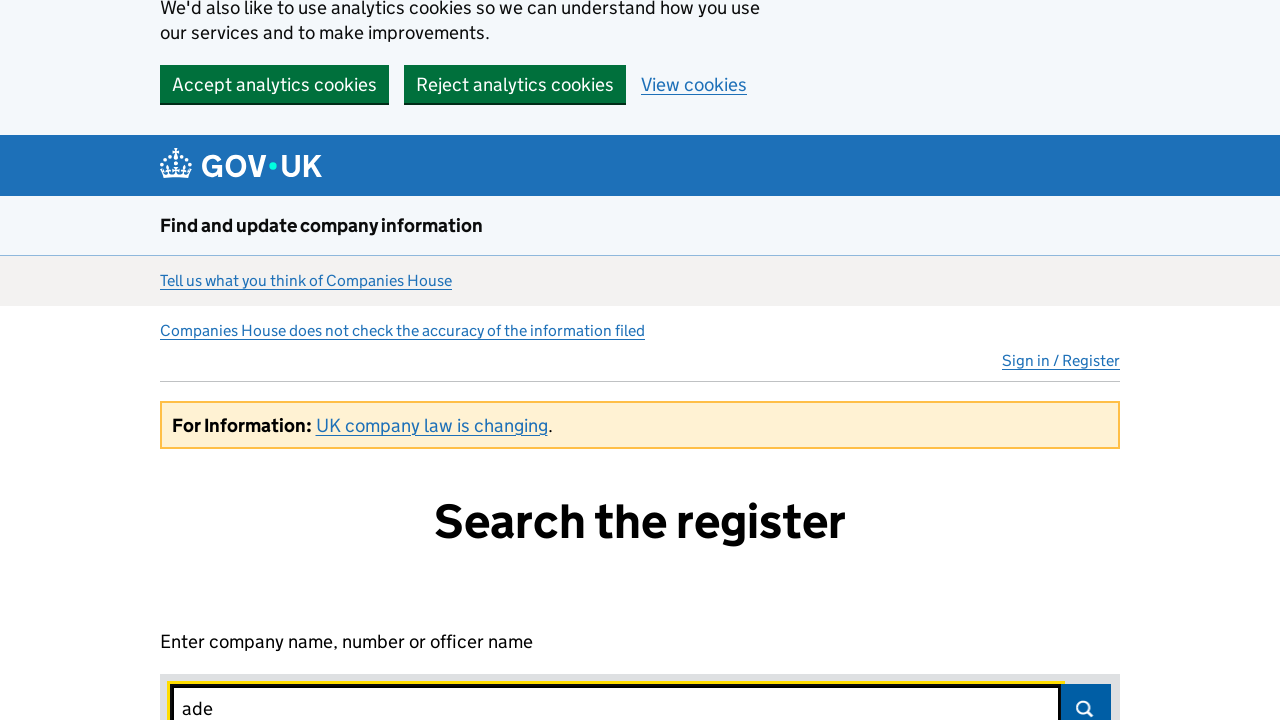

Clicked search button at (1086, 695) on #search-submit
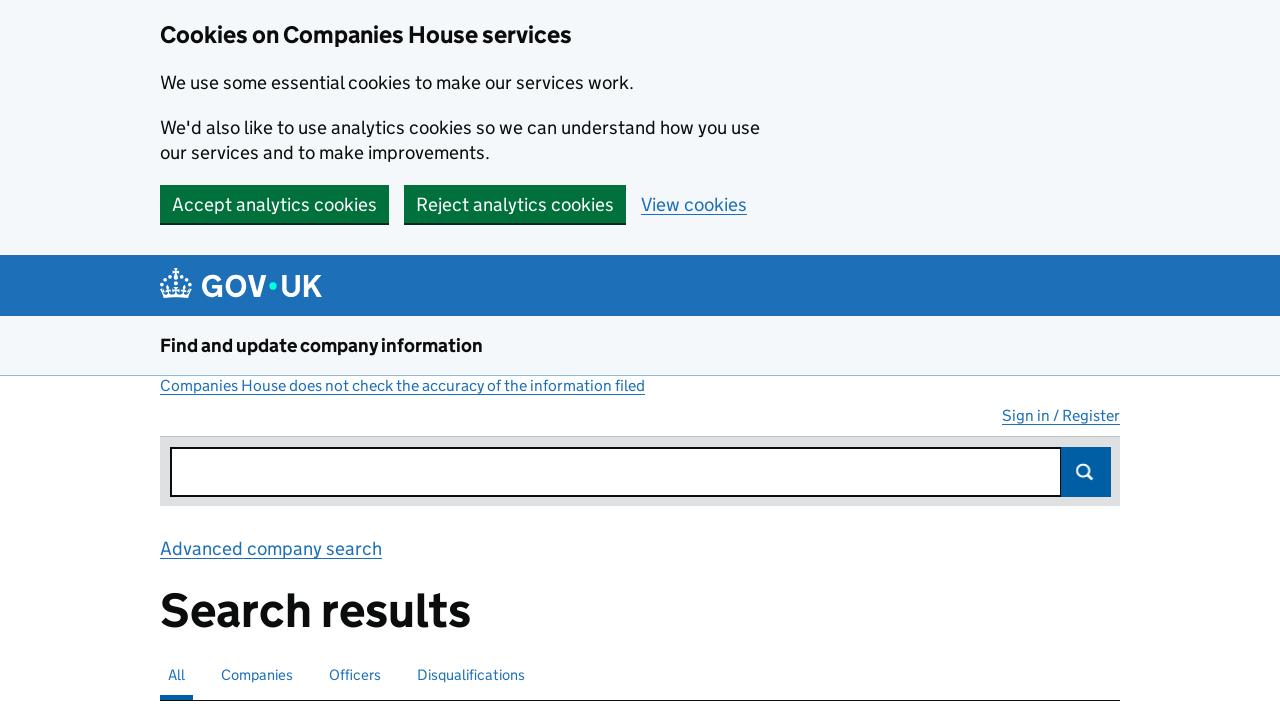

Search results page loaded
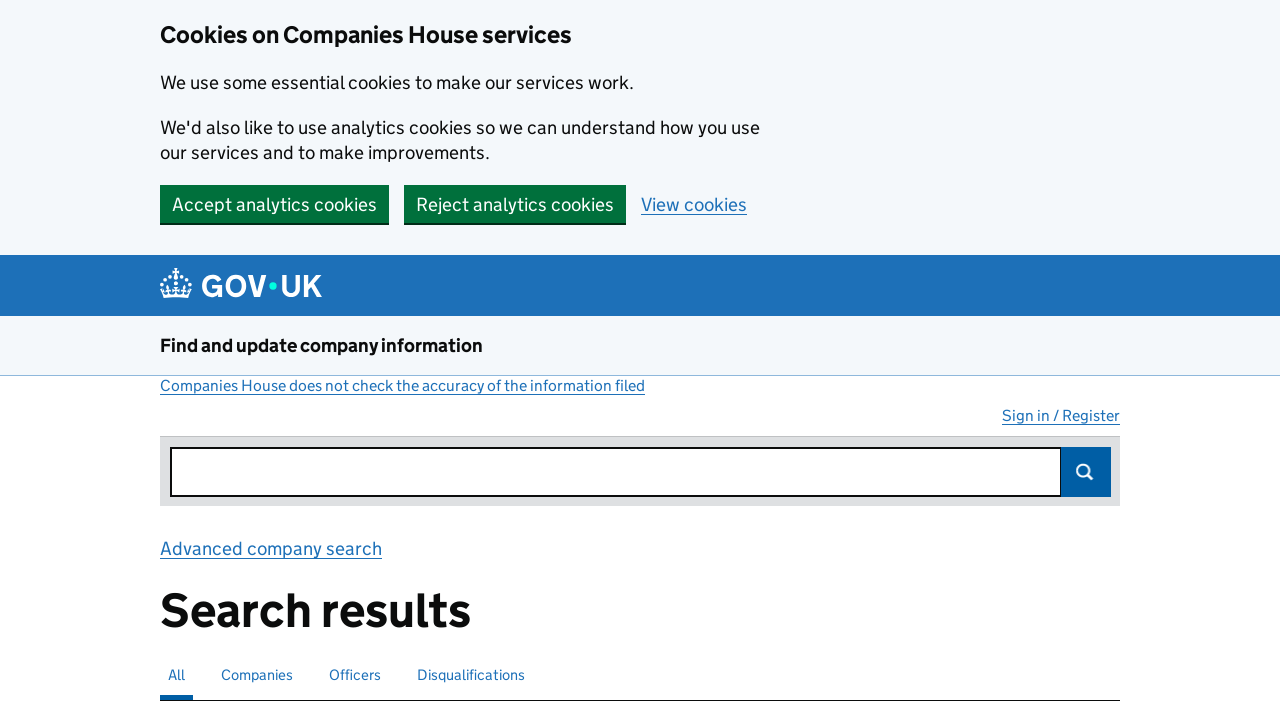

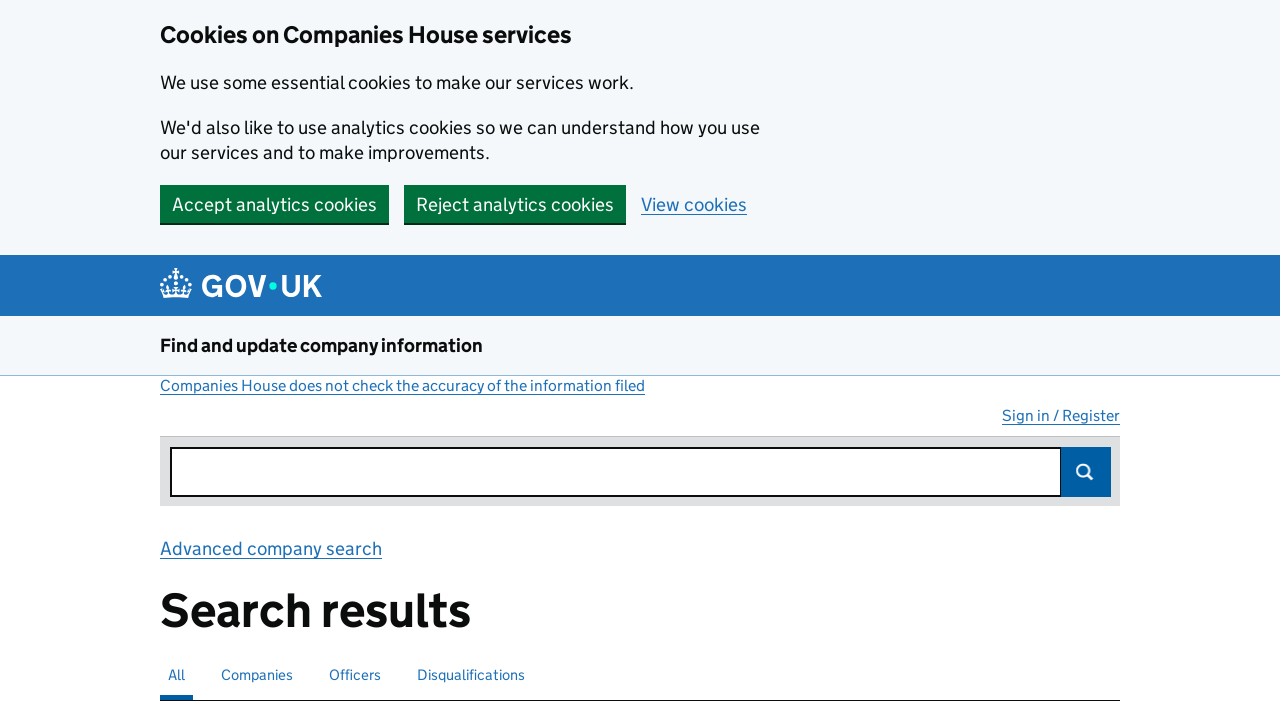